Tests jQuery UI dropdown selection by clicking the dropdown, selecting the option "19" from the menu, and verifying the selection.

Starting URL: https://jqueryui.com/resources/demos/selectmenu/default.html

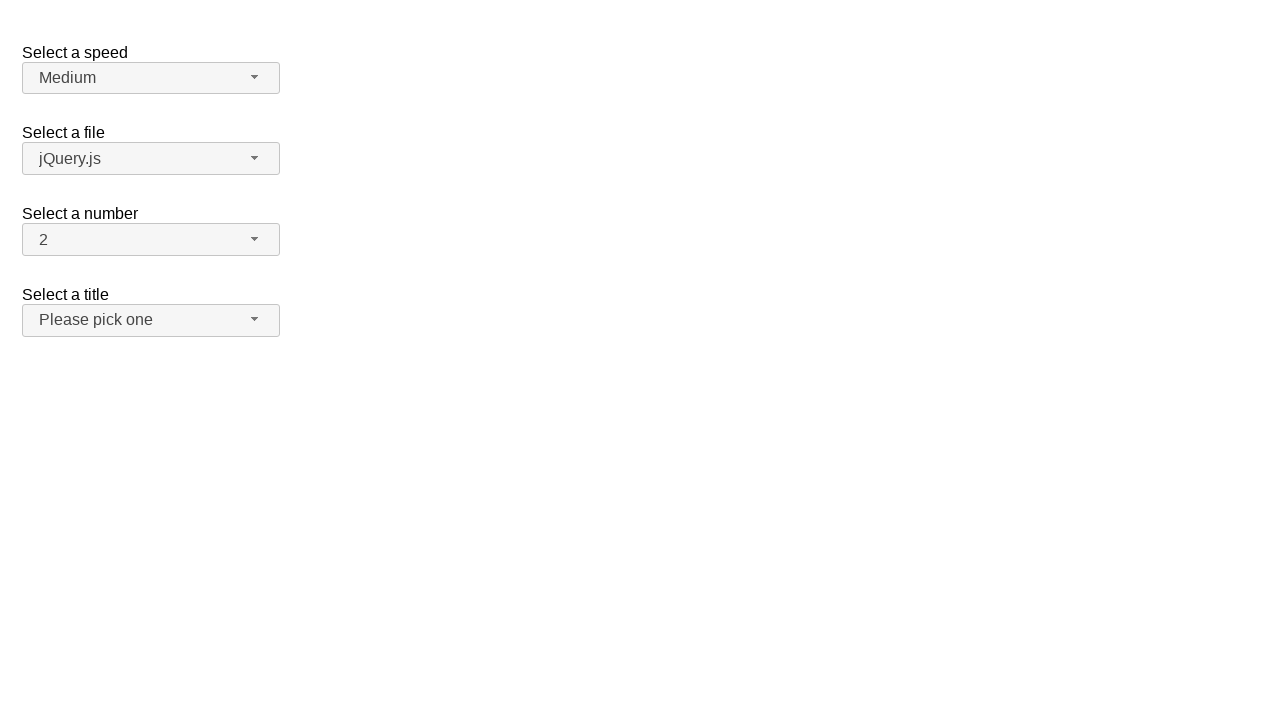

Waited for dropdown button to be visible
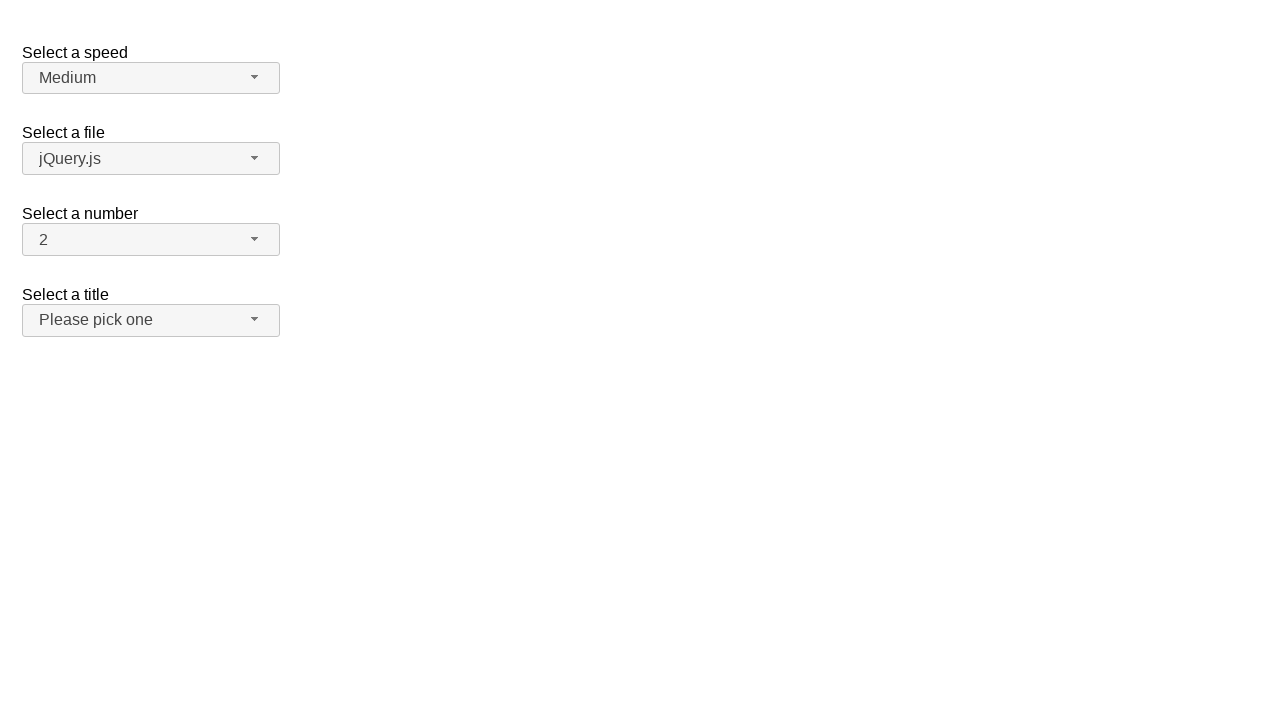

Clicked dropdown button to open menu at (151, 240) on #number-button
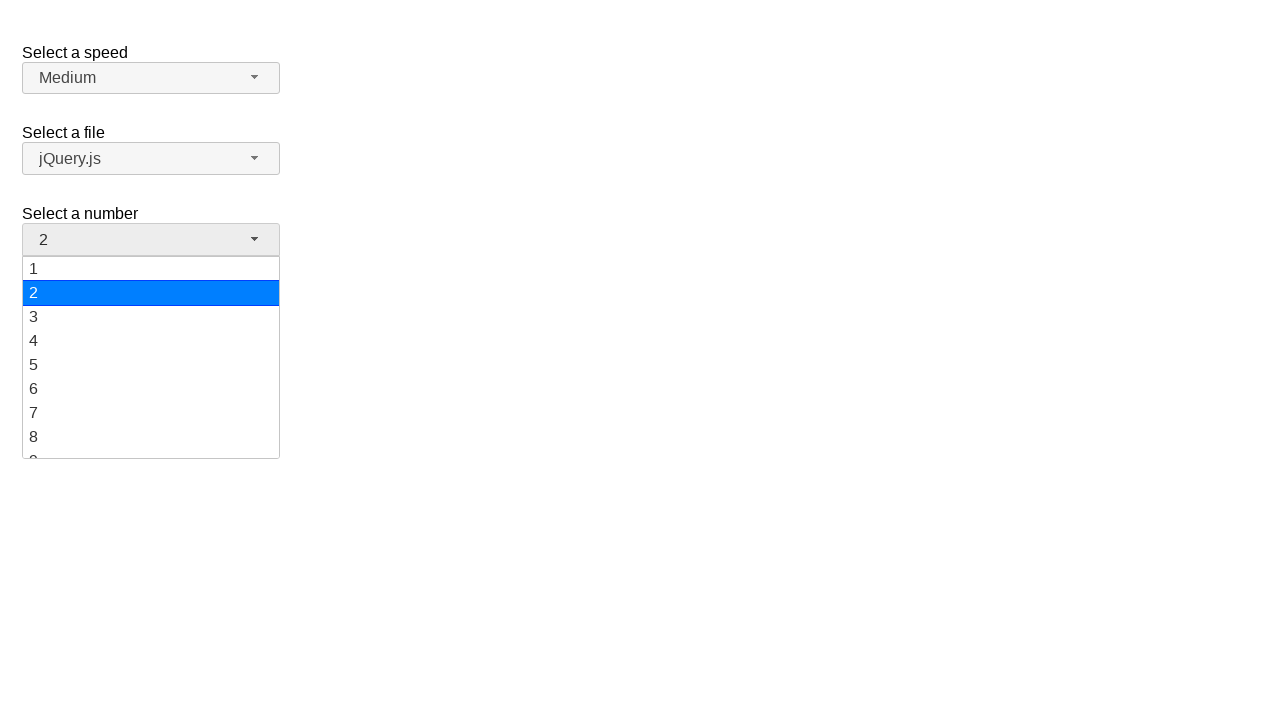

Clicked option '19' from dropdown menu
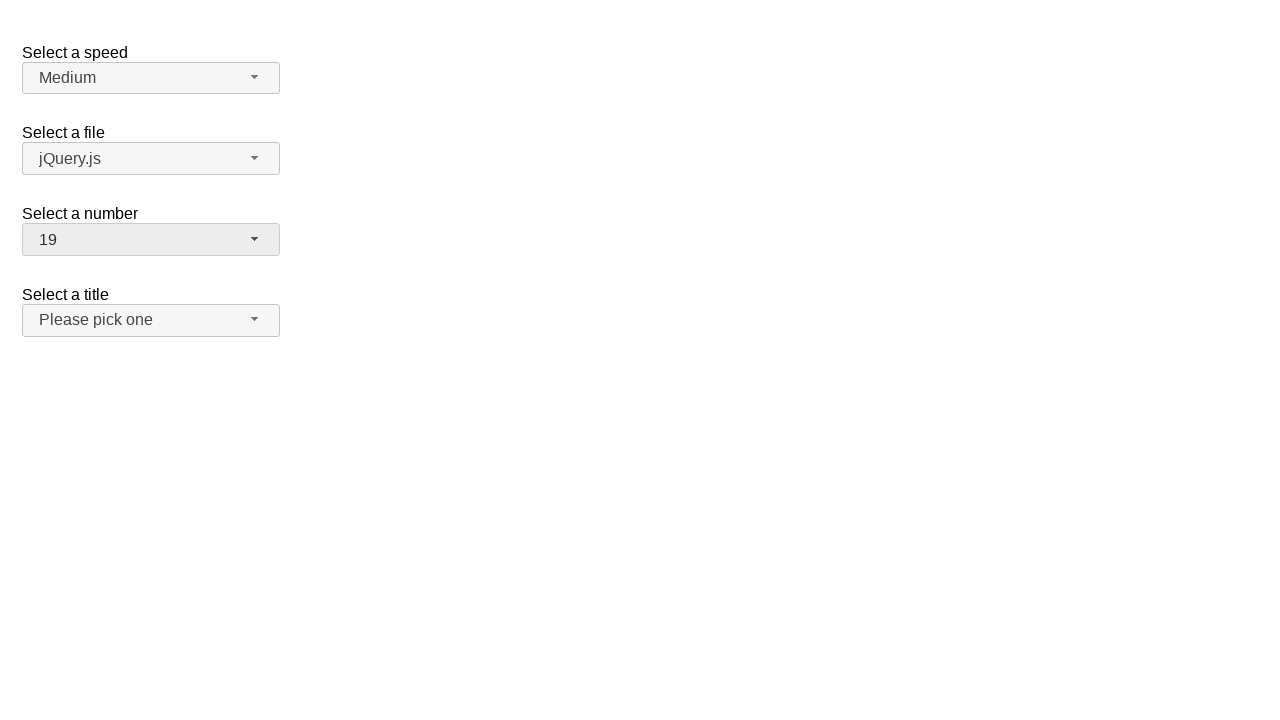

Verified that option '19' was selected in dropdown
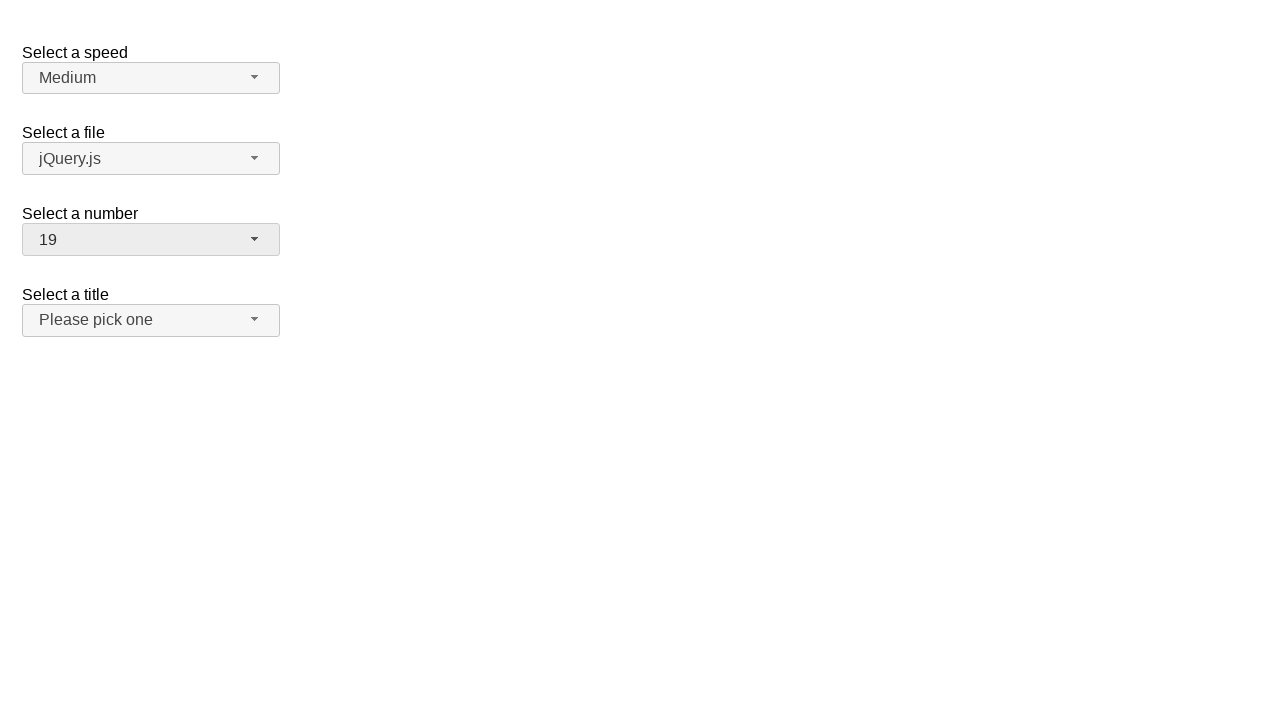

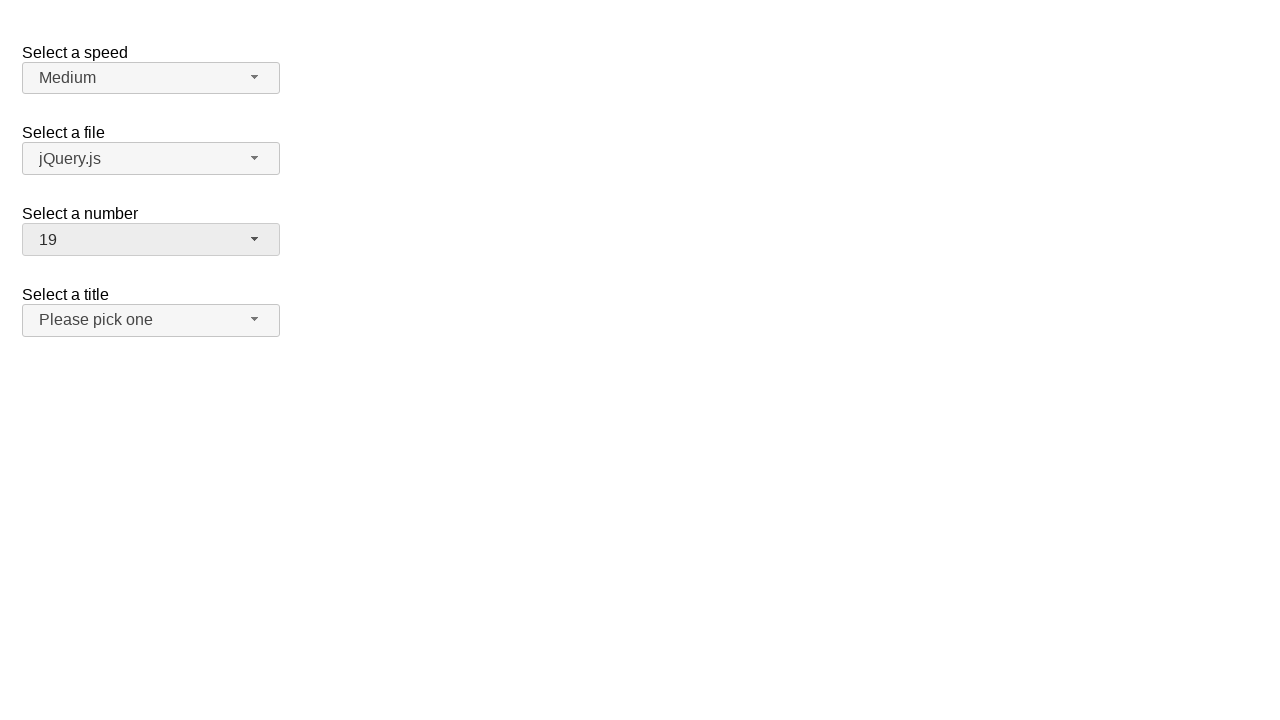